Tests adding a task with an ampersand character to verify encoding behavior.

Starting URL: https://todomvc.com/examples/react/dist

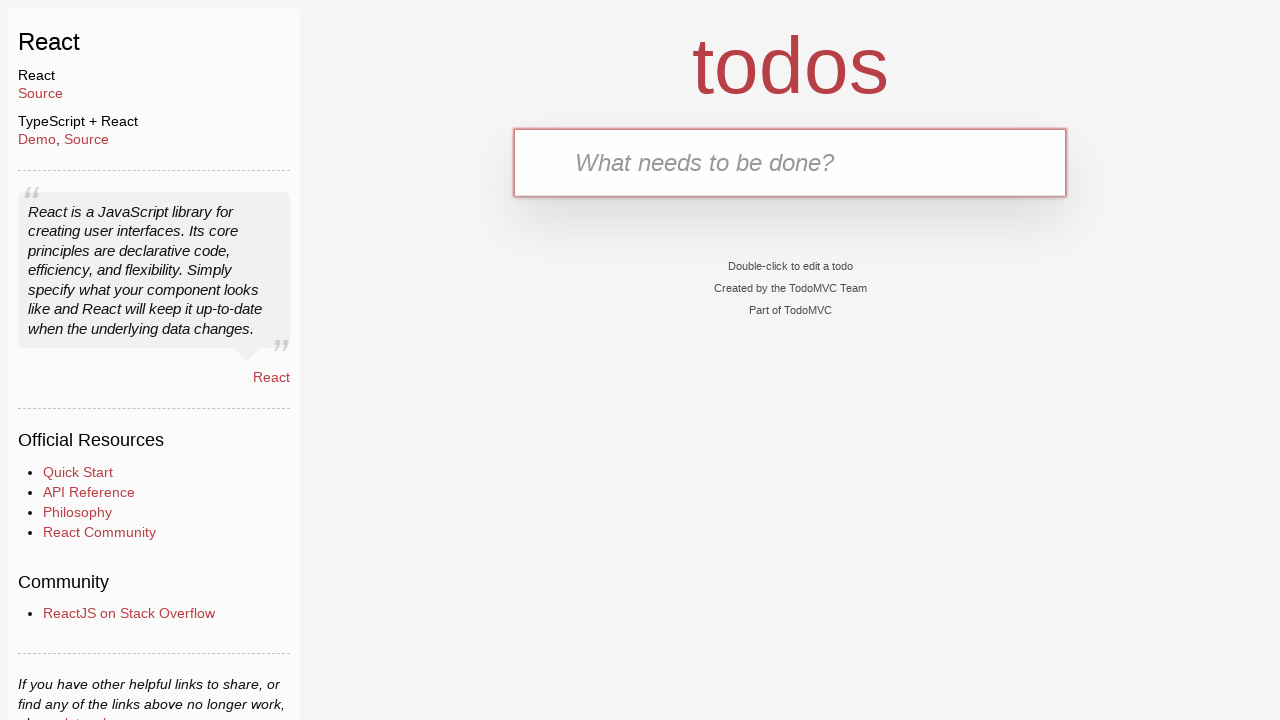

Filled task input field with 'A & B' containing ampersand character on internal:attr=[placeholder="What needs to be done?"i]
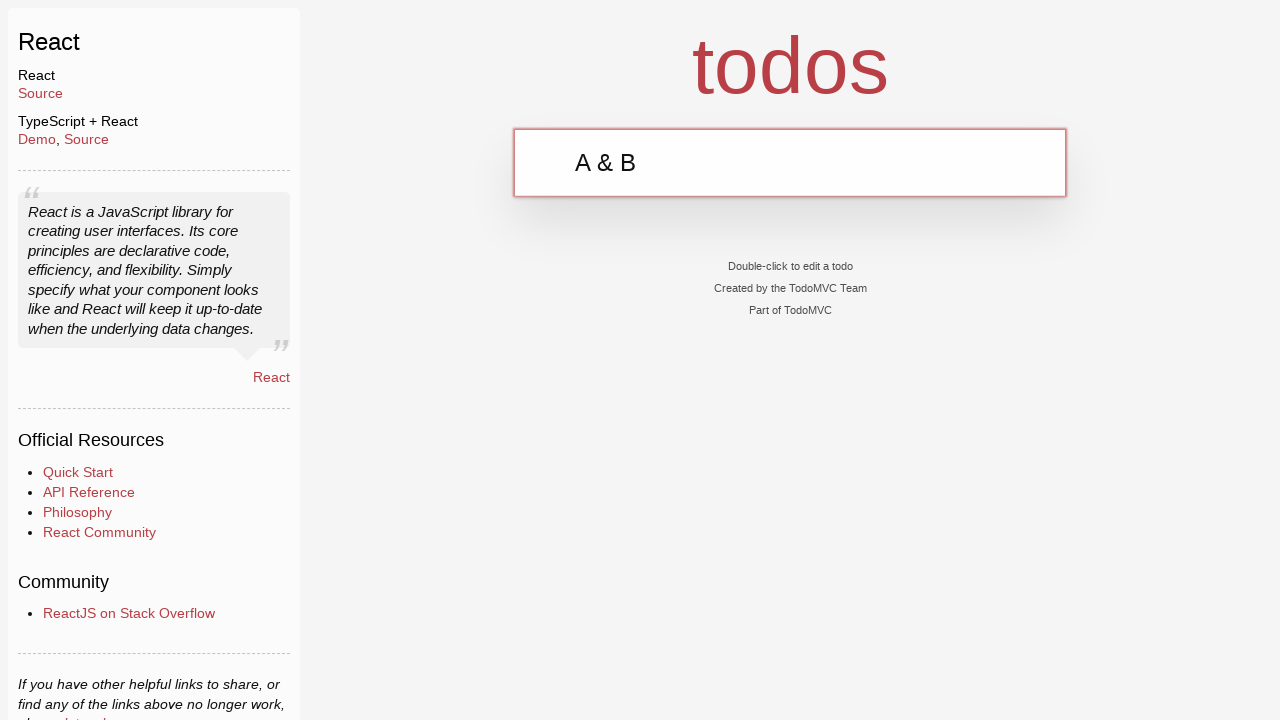

Pressed Enter to submit the task with ampersand on internal:attr=[placeholder="What needs to be done?"i]
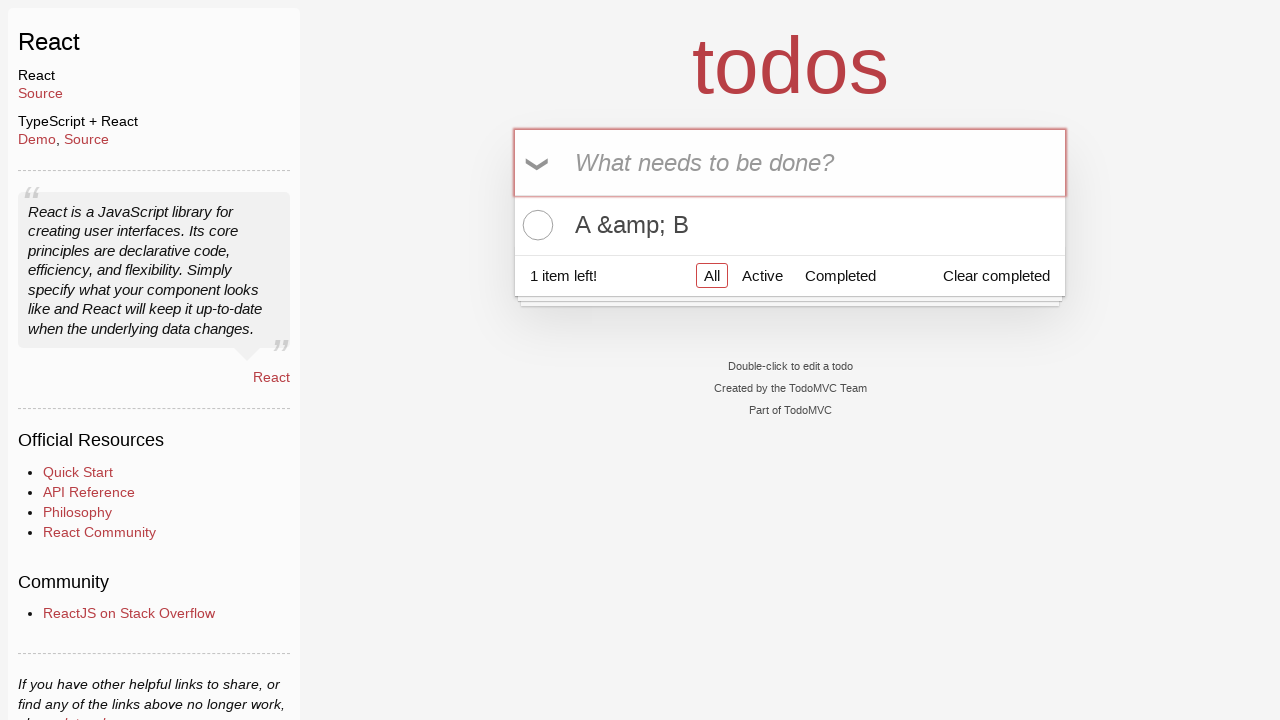

Verified task was added - todo list item label is visible
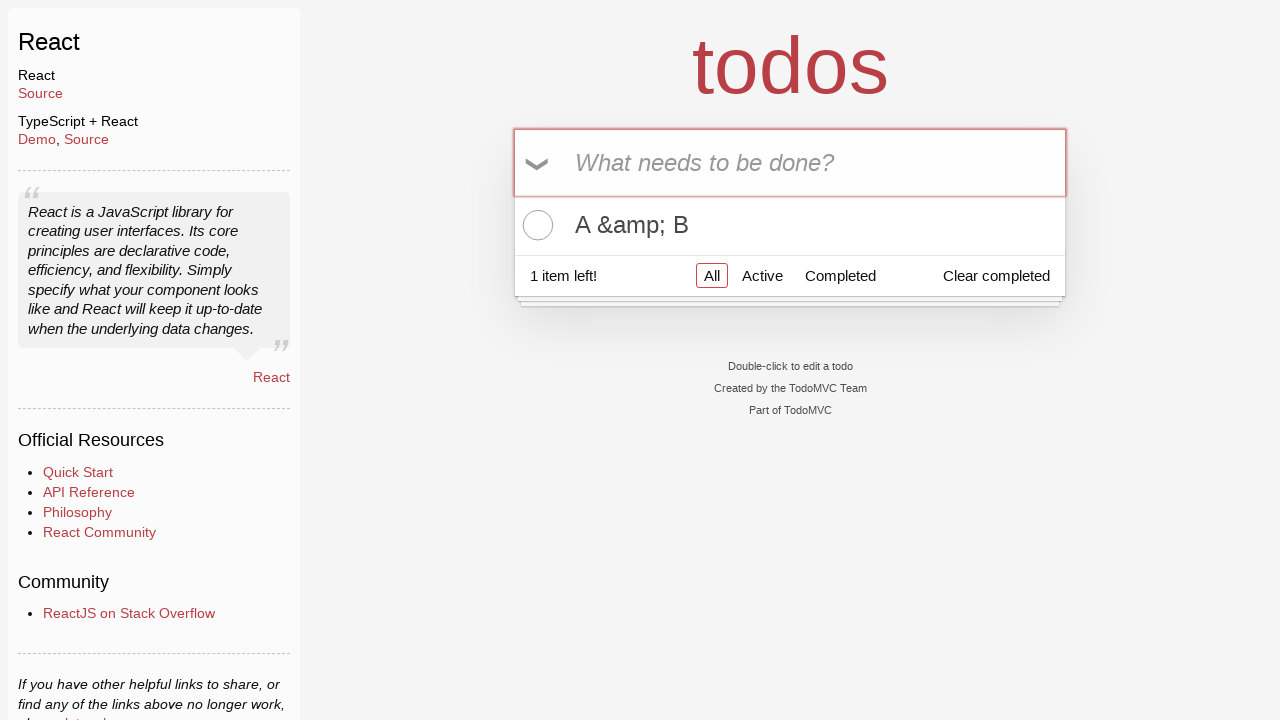

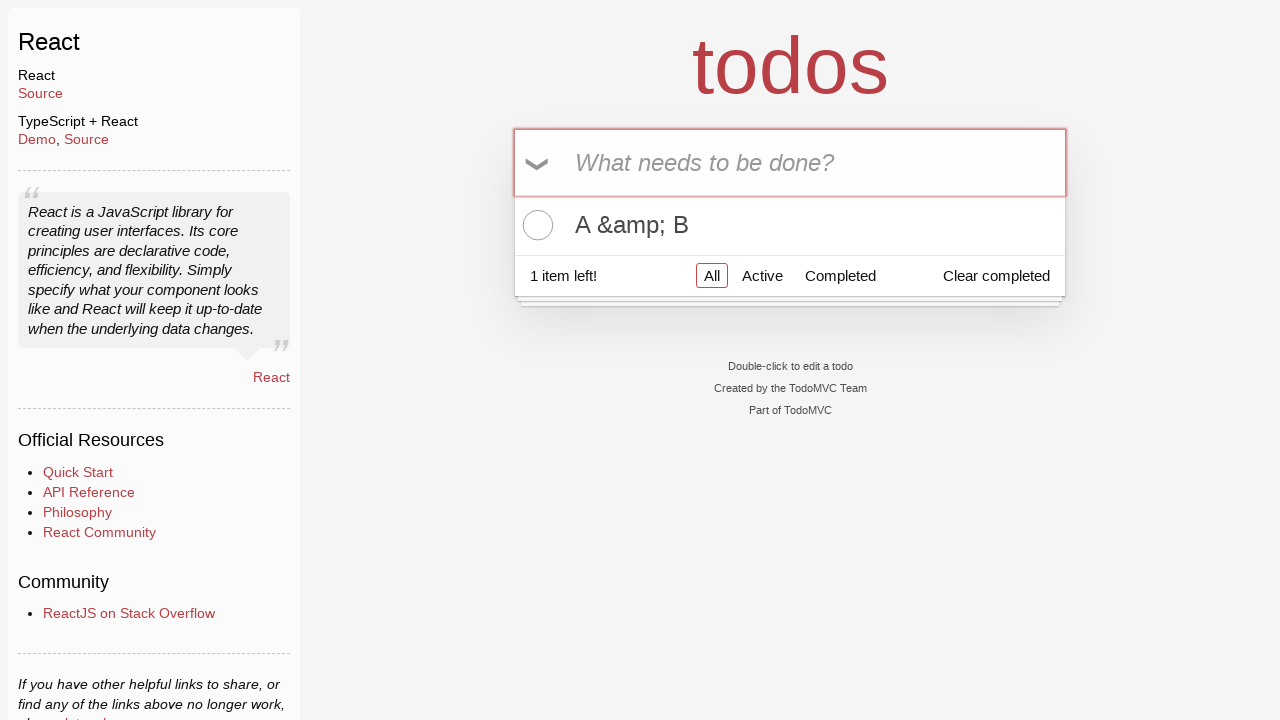